Tests clearing a text input field and entering new text

Starting URL: https://kristinek.github.io/site/examples/actions

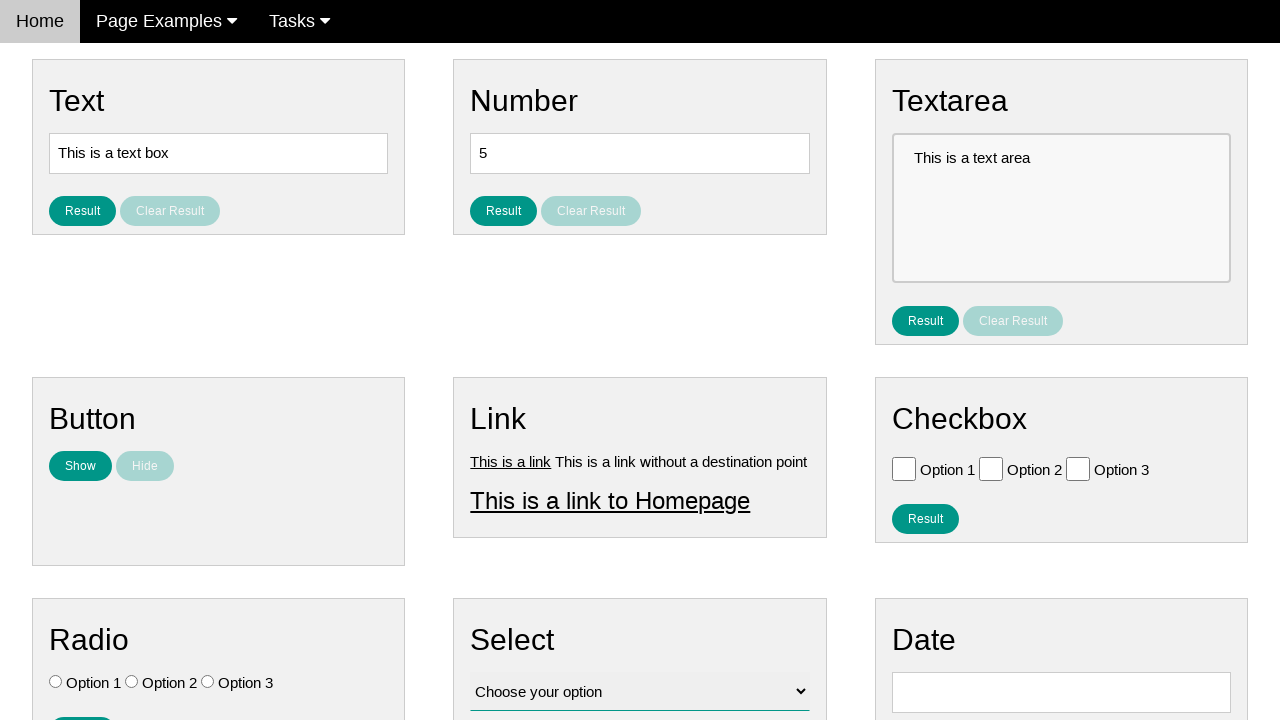

Cleared text input field vfb-5 on input[name='vfb-5']
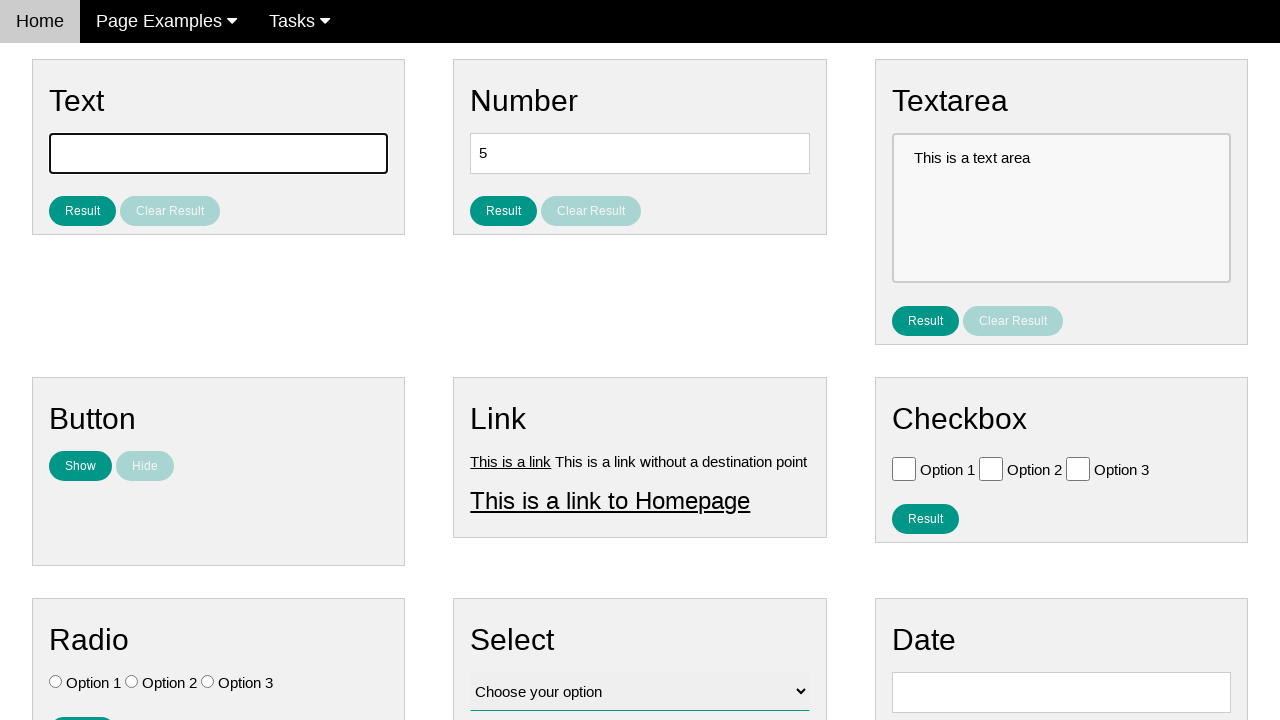

Entered 'Latvia' into text input field vfb-5 on input[name='vfb-5']
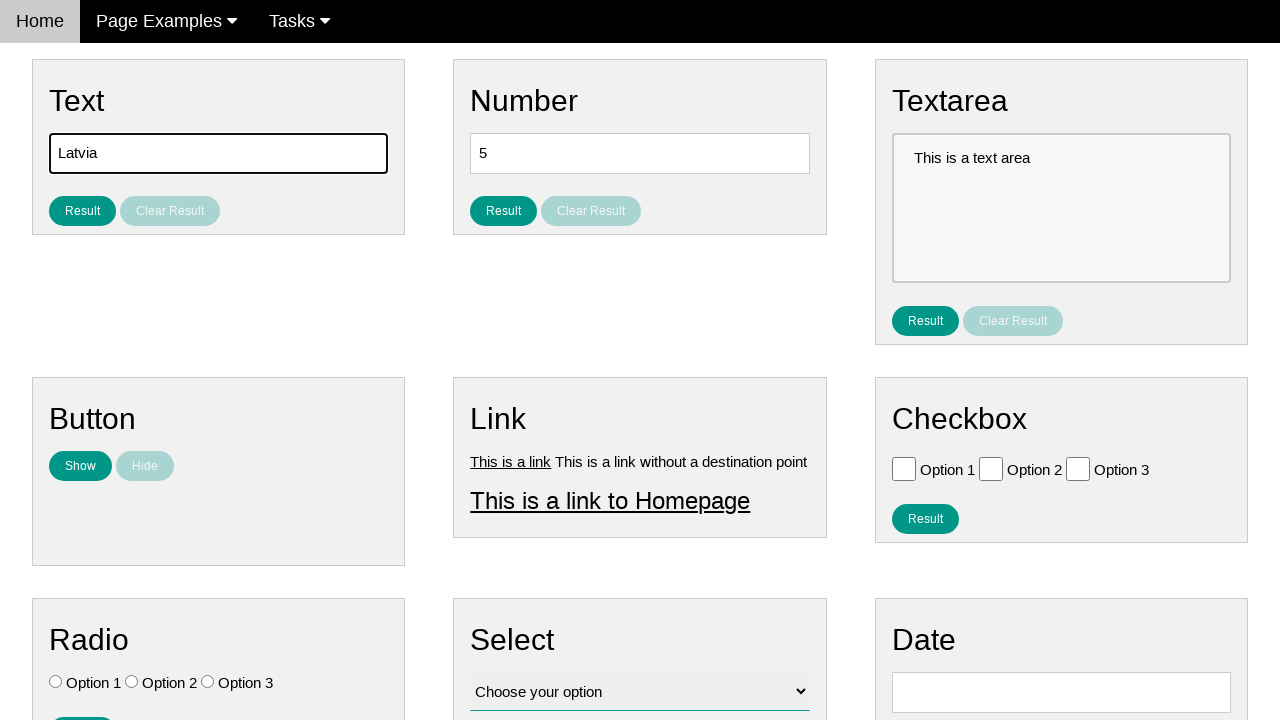

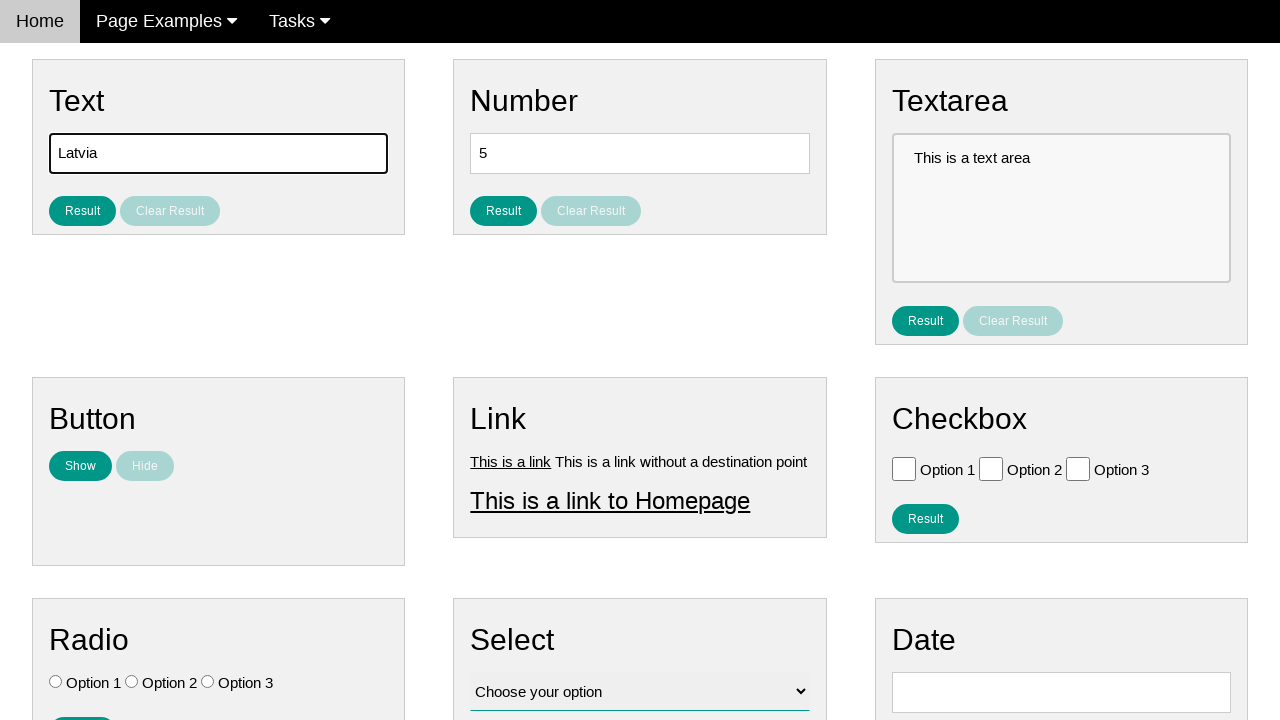